Tests navigation to Report A-2 by clicking OK on the initial dialog, then clicking the A-2 report link and verifying the Report Filter/Options section appears.

Starting URL: https://ctsedwweb.ee.doe.gov/Annual/Report/report.aspx

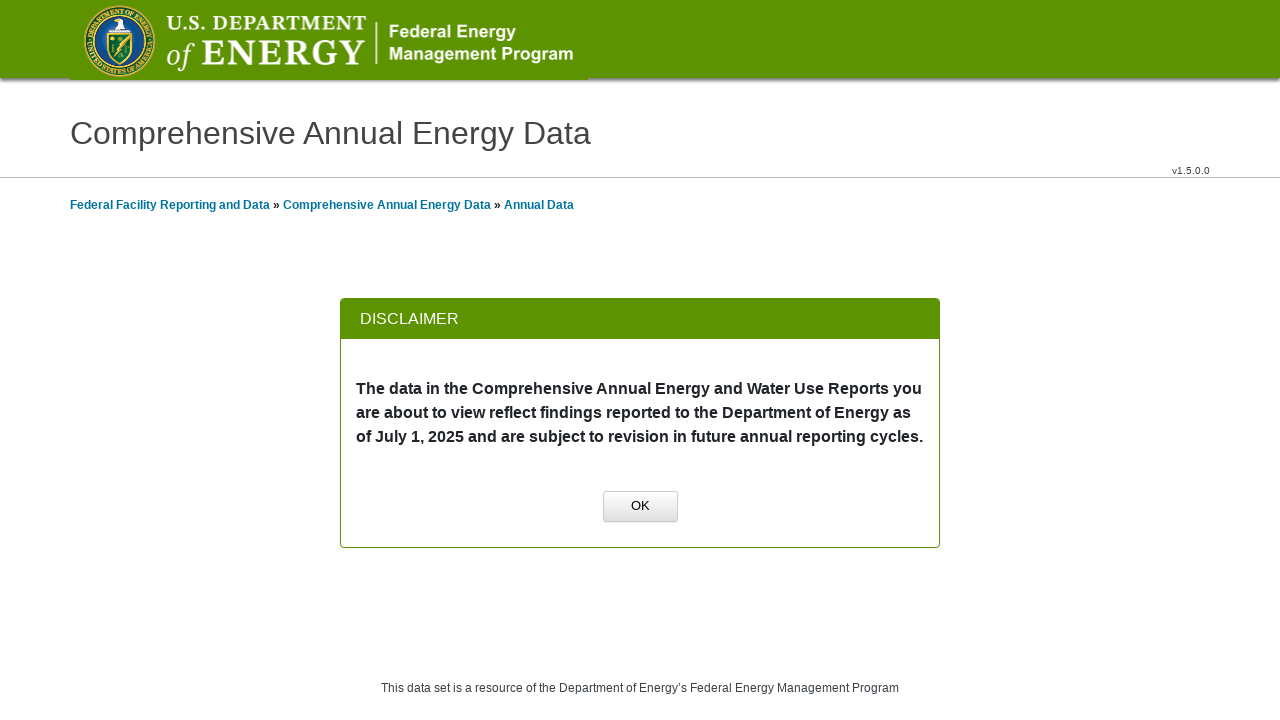

Clicked OK button on initial dialog at (640, 507) on xpath=//a[normalize-space()='OK']
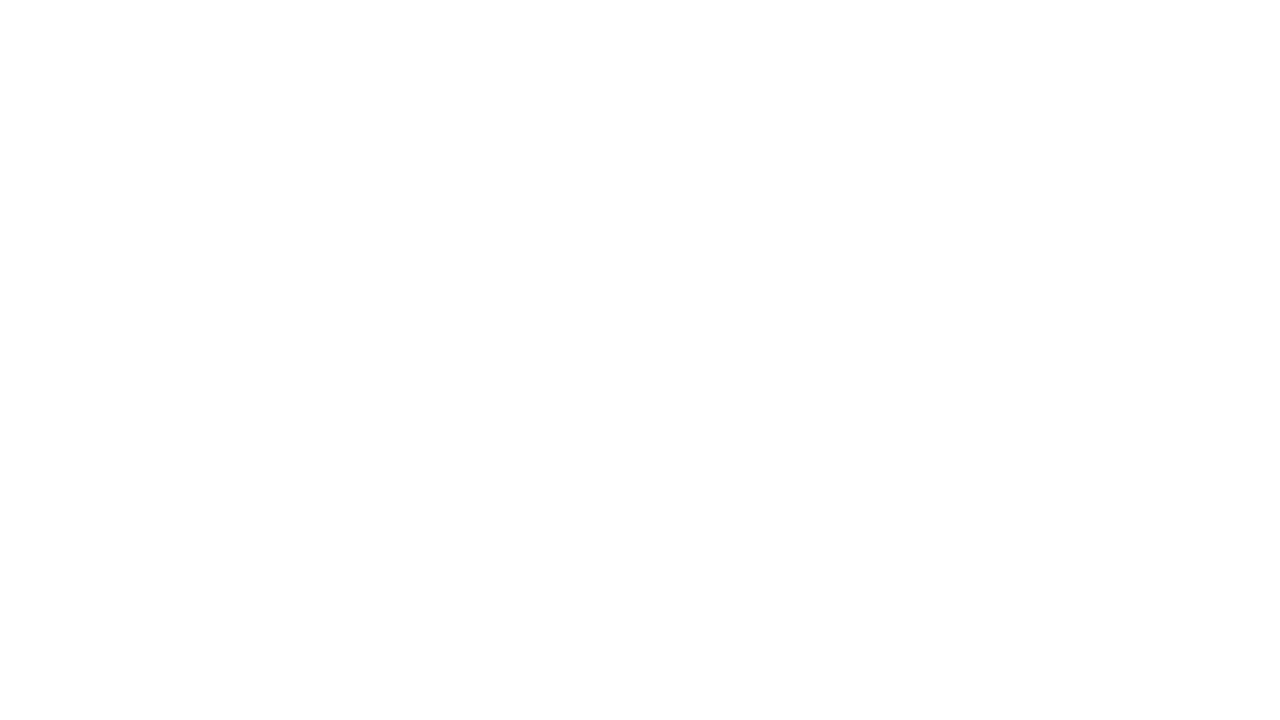

Clicked A-2 report link at (349, 20) on xpath=//a[contains(text(),'A-2')]
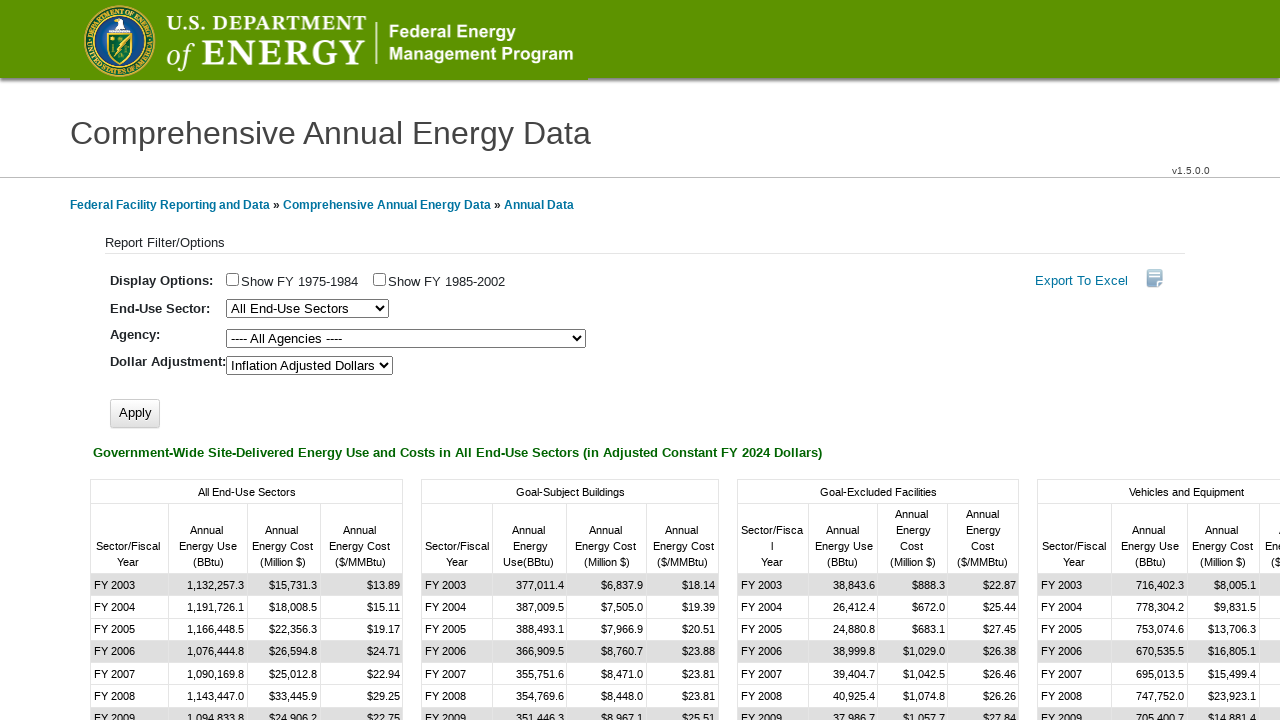

Verified Report Filter/Options section appeared
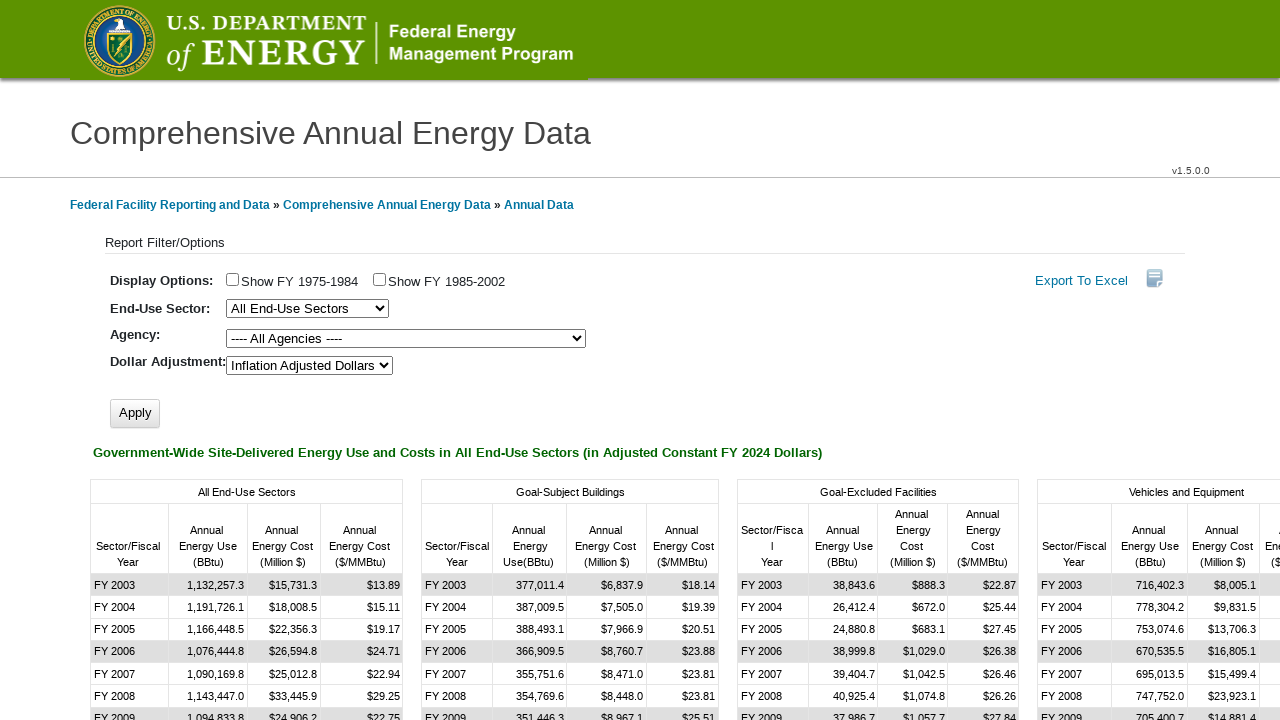

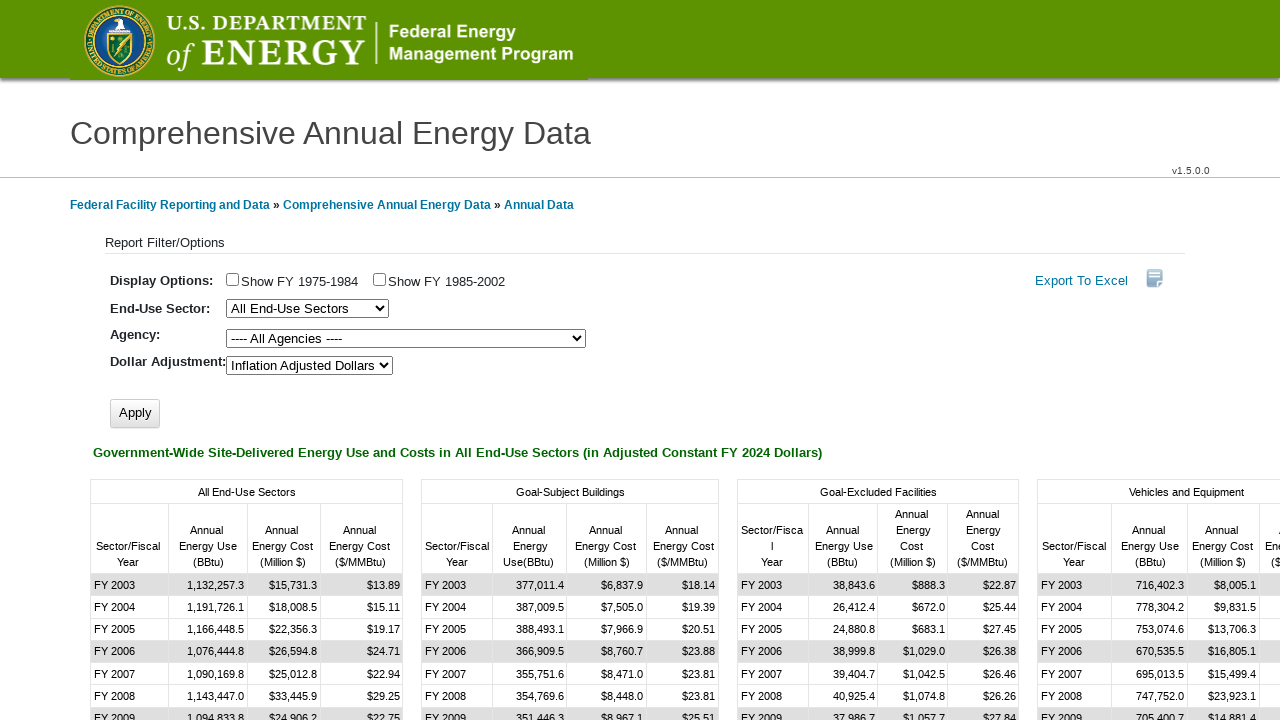